Tests an explicit wait scenario where the script waits for a price element to show "100", then clicks a book button, calculates a mathematical function based on an input value, and submits the answer.

Starting URL: http://suninjuly.github.io/explicit_wait2.html

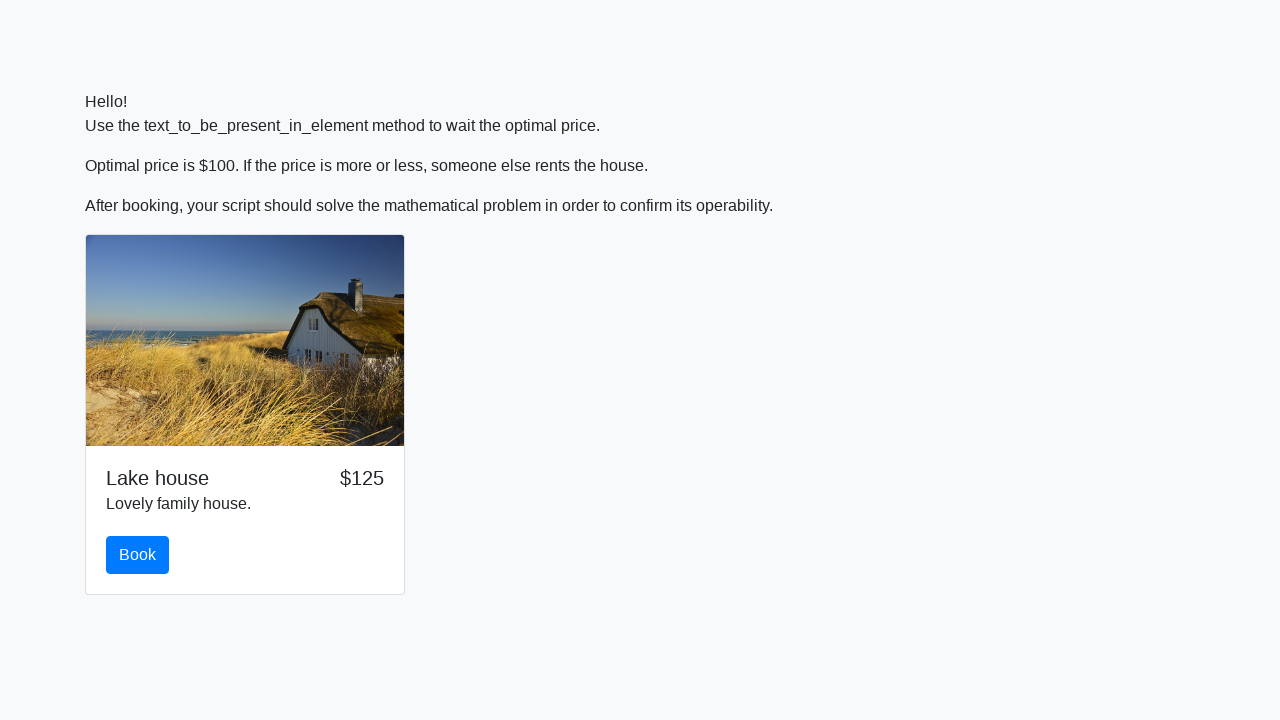

Waited for price element to display '100'
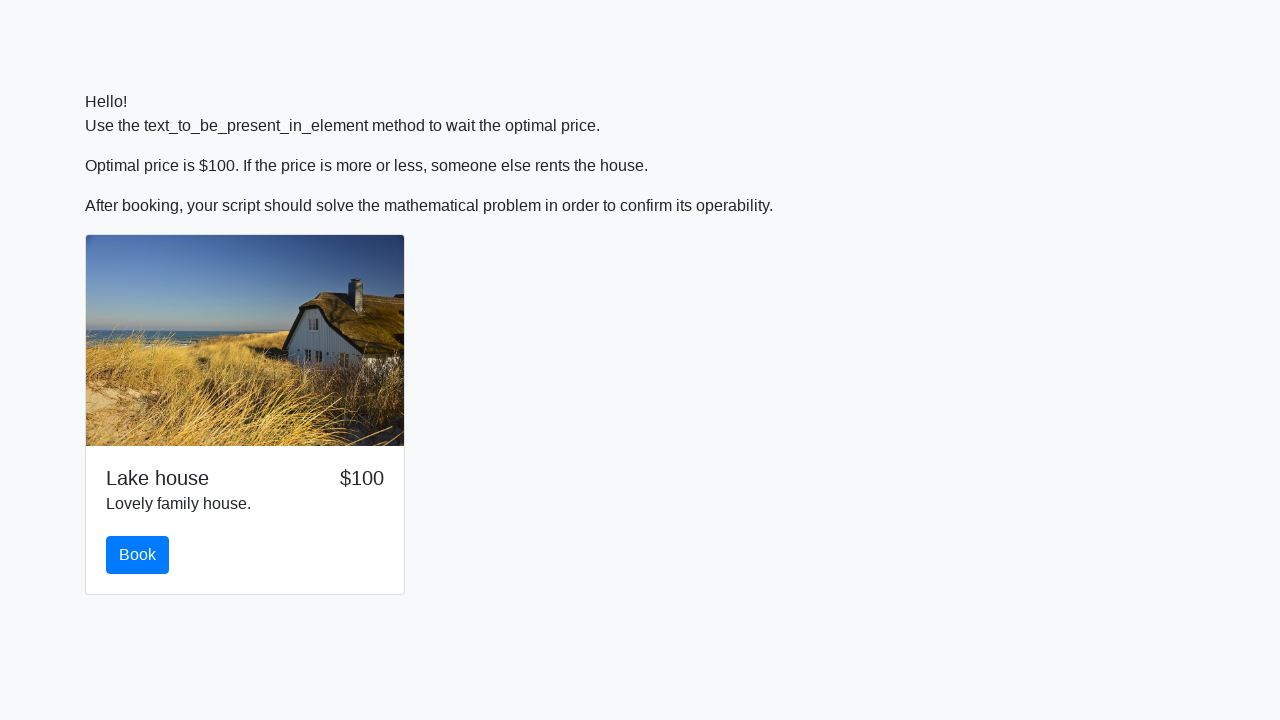

Clicked the book button at (138, 555) on #book
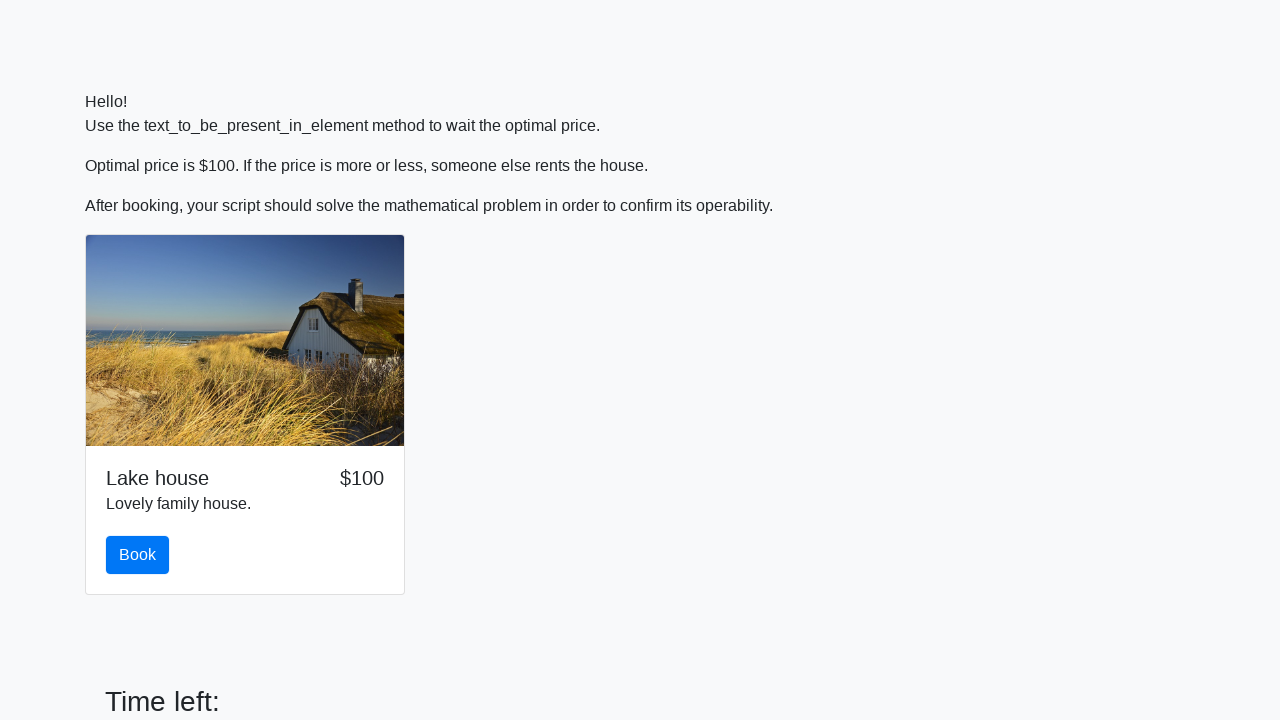

Retrieved input value from #input_value element
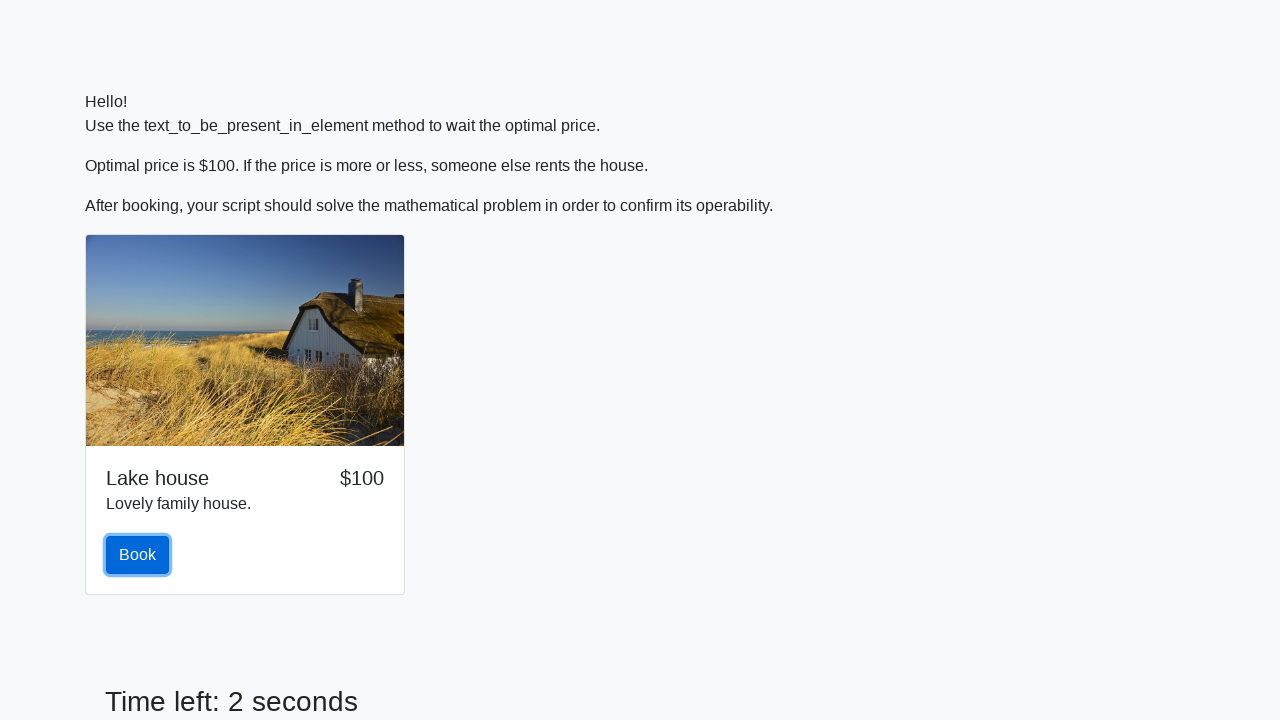

Filled answer field with calculated mathematical function result on #answer
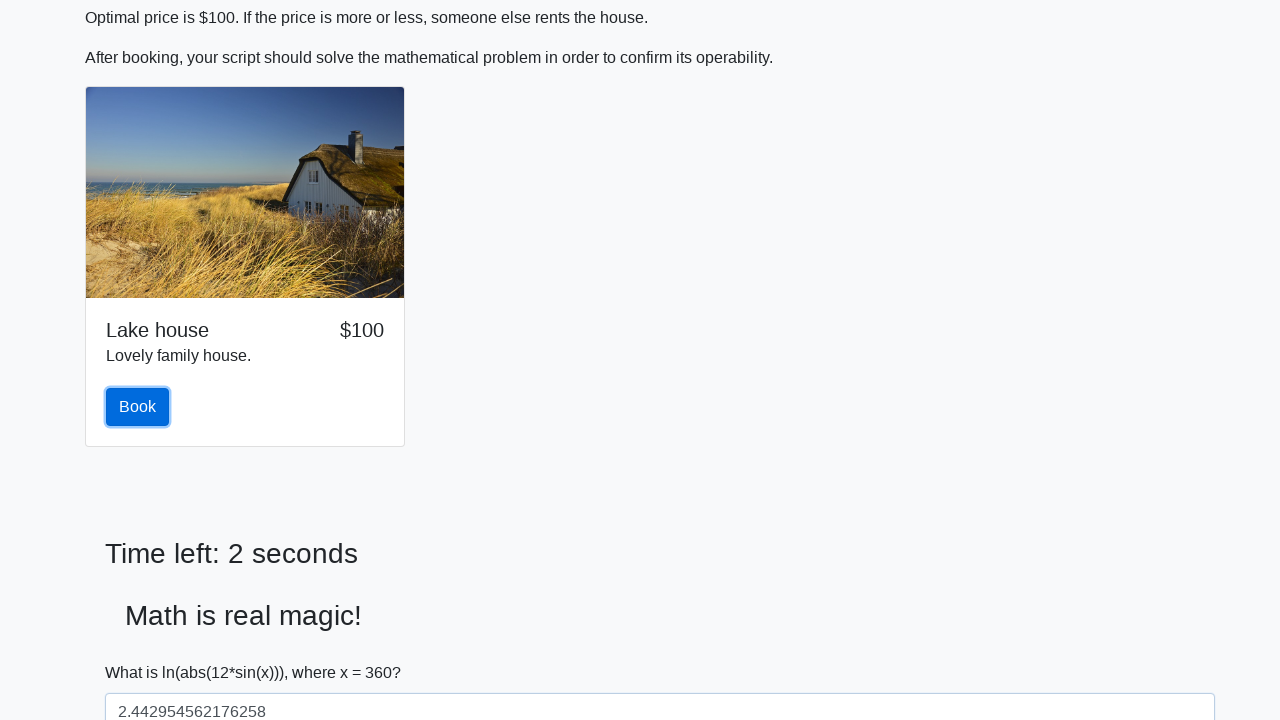

Clicked the solve button to submit answer at (143, 651) on #solve
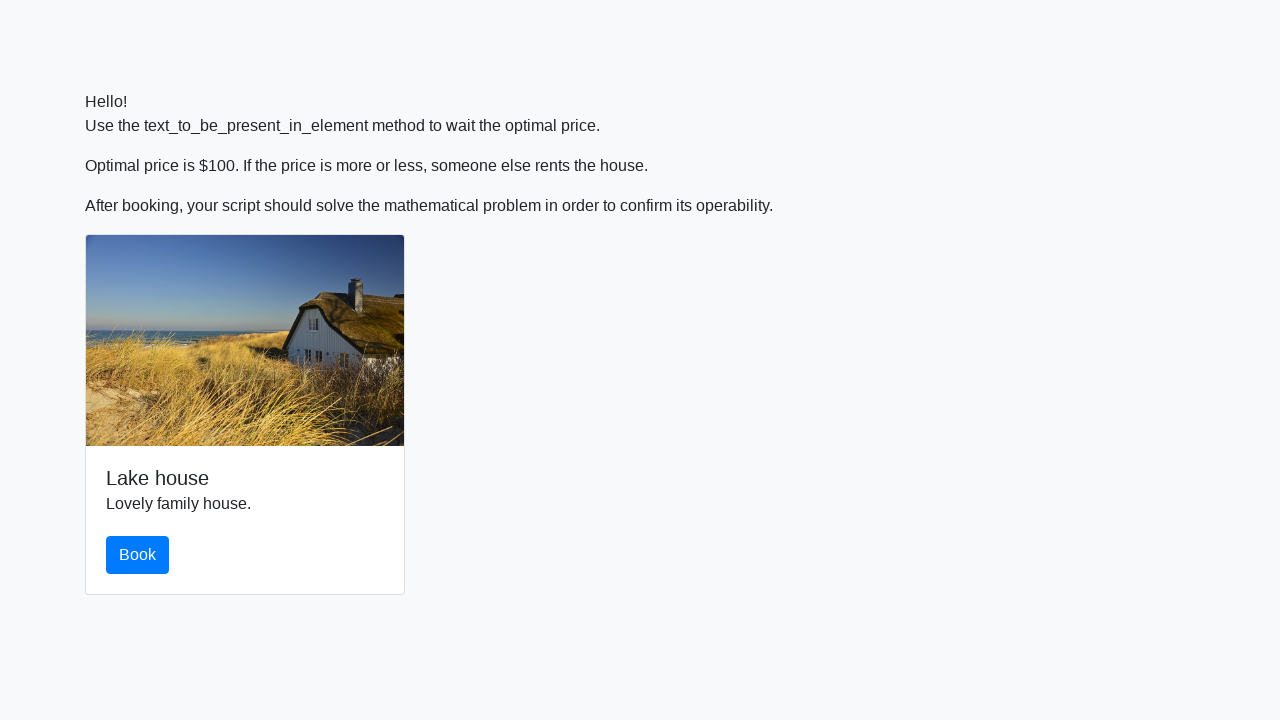

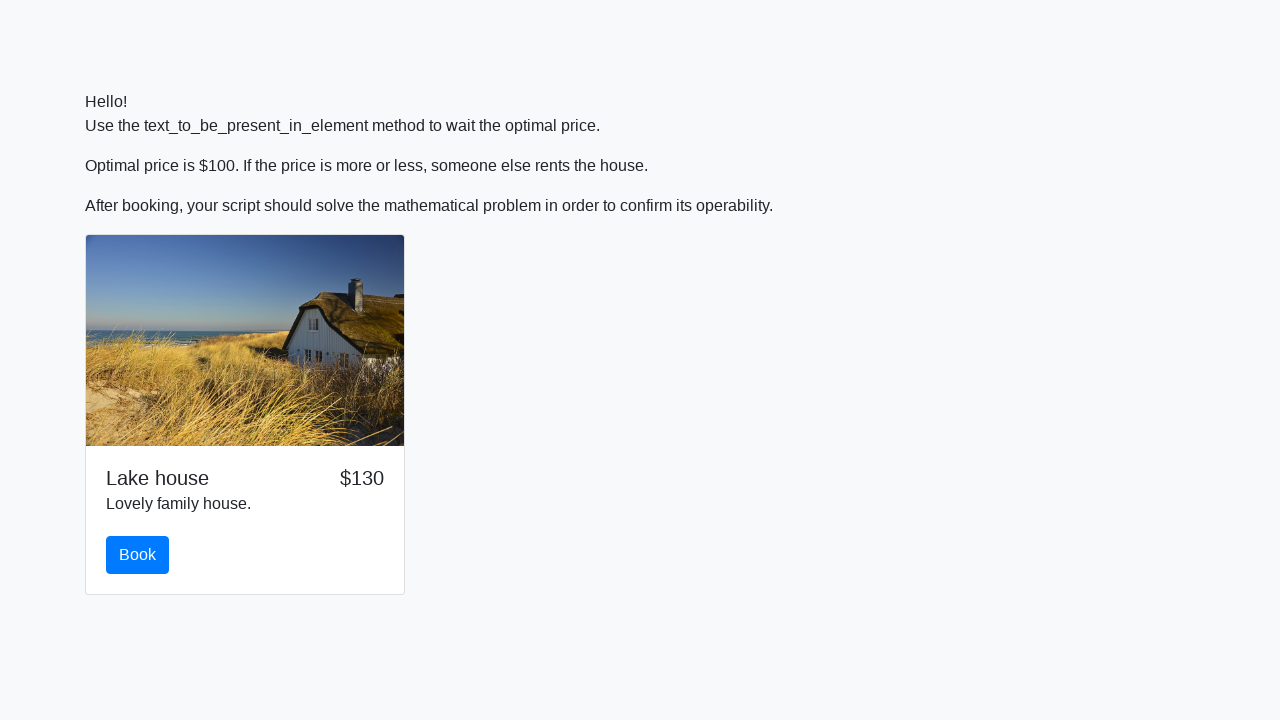